Tests dropdown selection by choosing an option and verifying the selection message

Starting URL: https://letcode.in/dropdowns

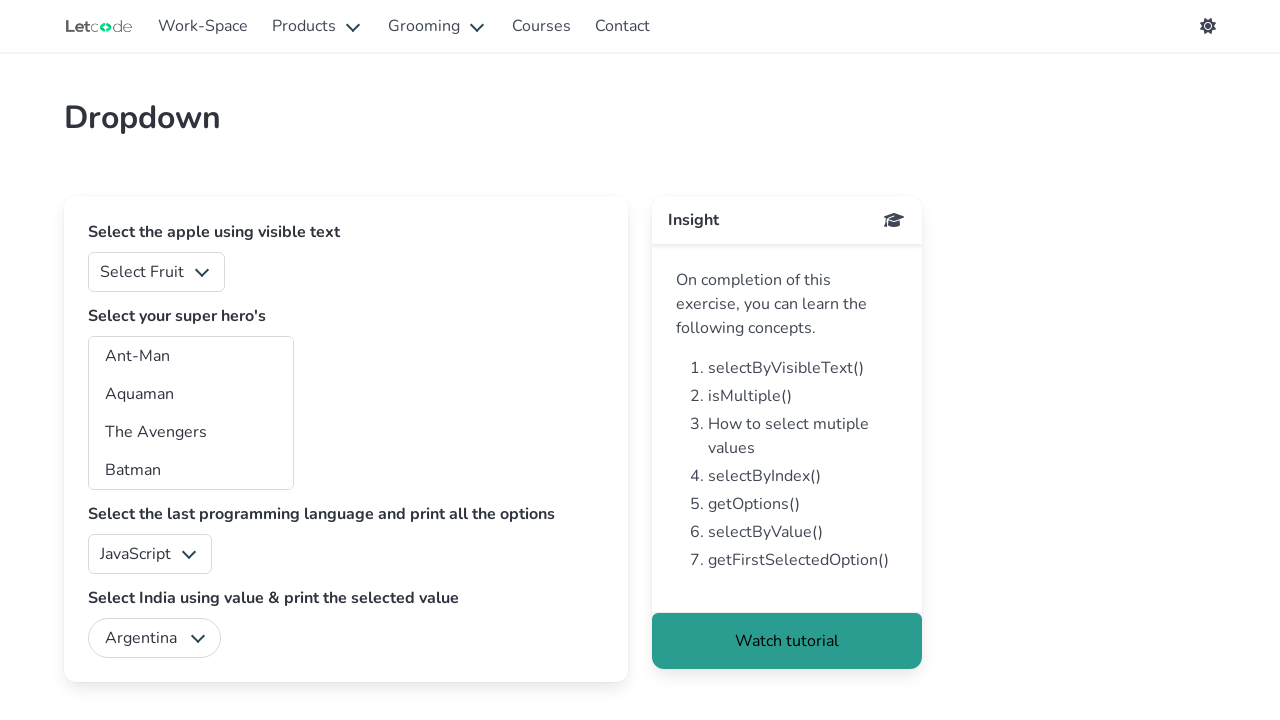

Navigated to dropdown test page at https://letcode.in/dropdowns
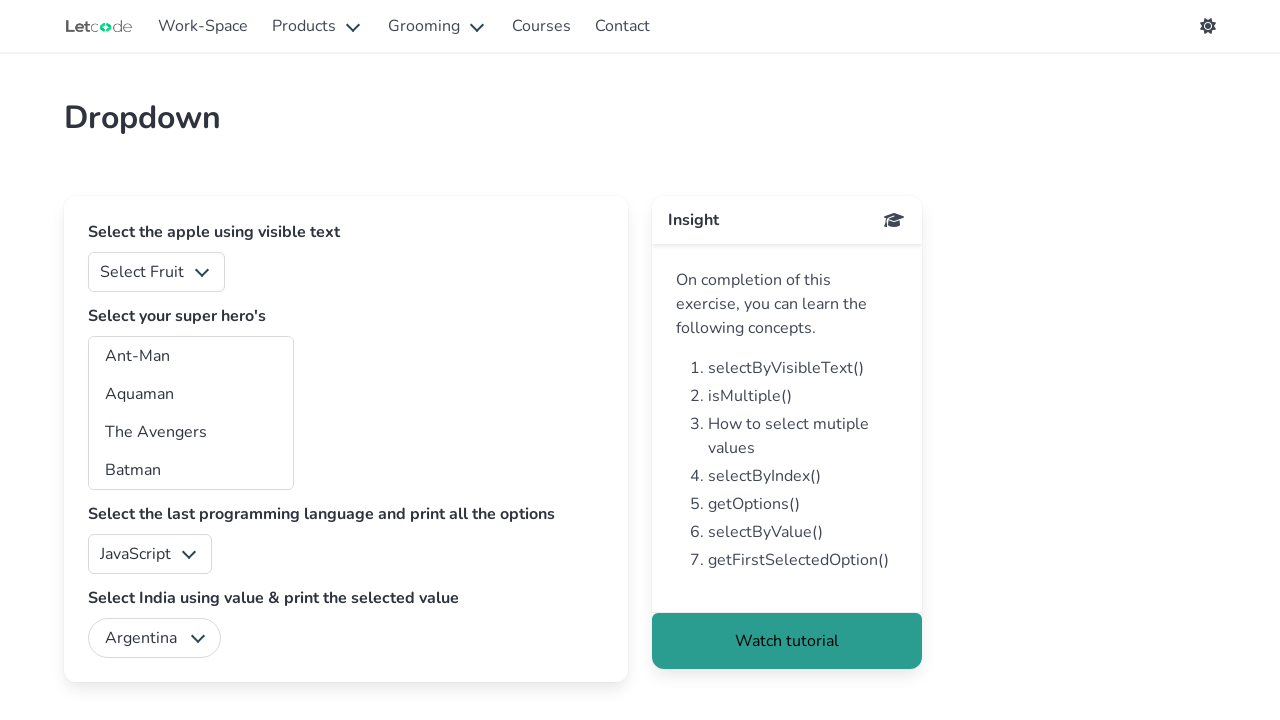

Selected Mango option (value='1') from fruits dropdown on #fruits
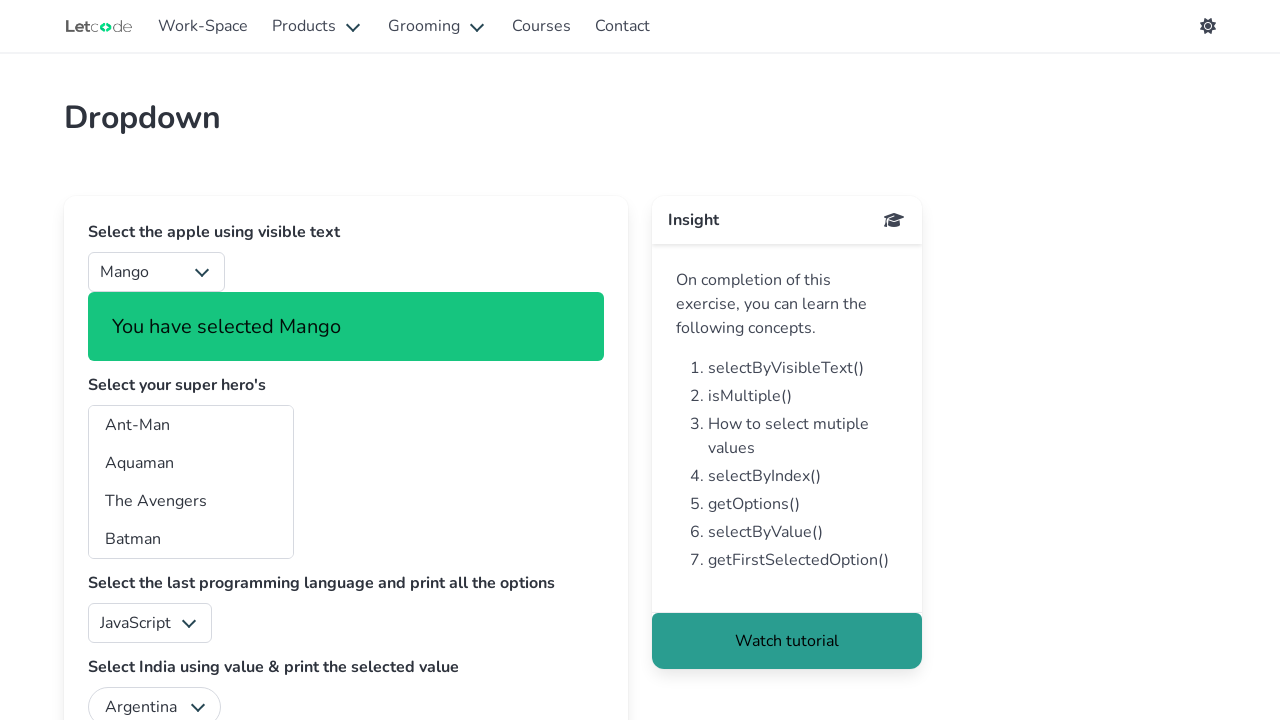

Verified selection message appeared
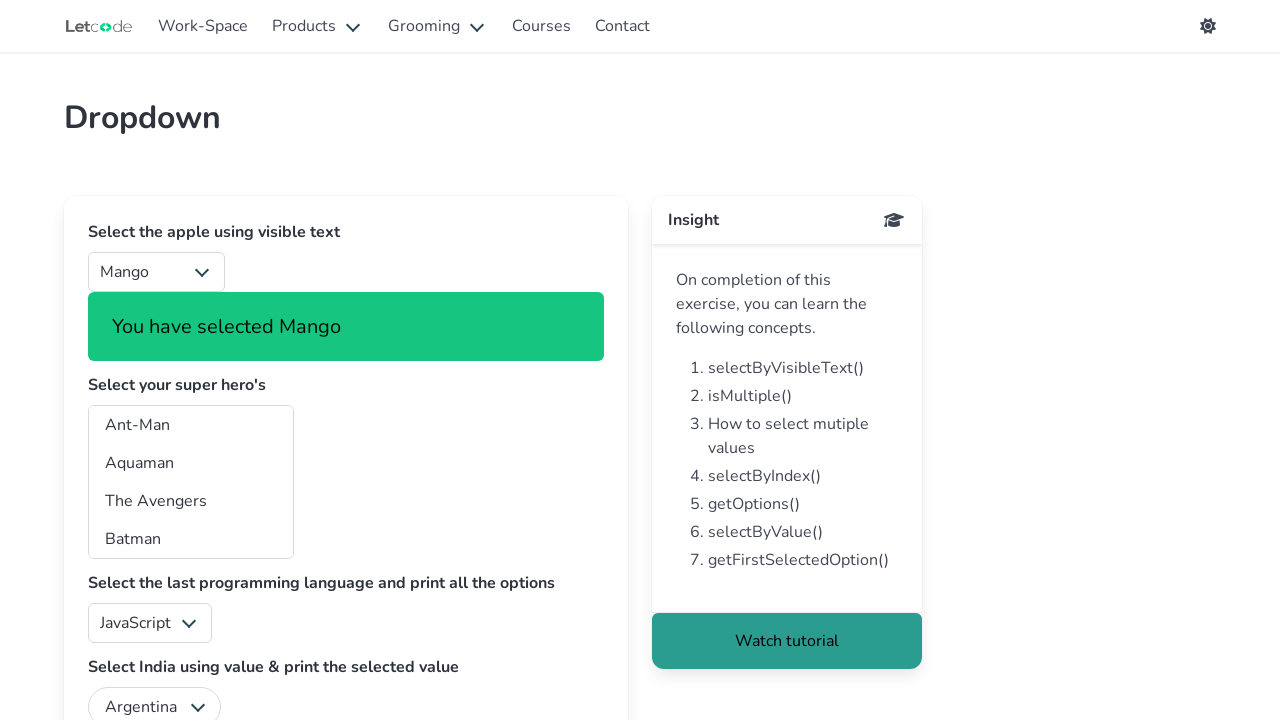

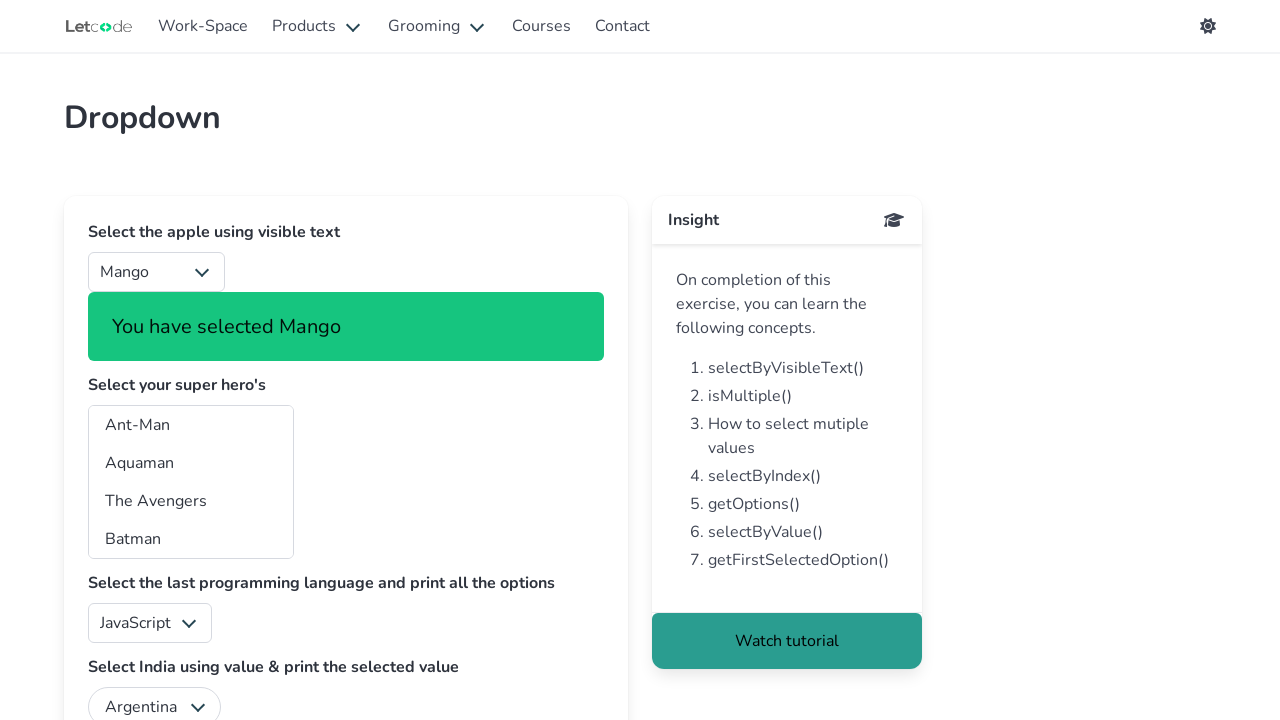